Tests dynamic content loading by clicking the Start button and verifying that "Hello World!" text appears after loading

Starting URL: https://the-internet.herokuapp.com/dynamic_loading/1

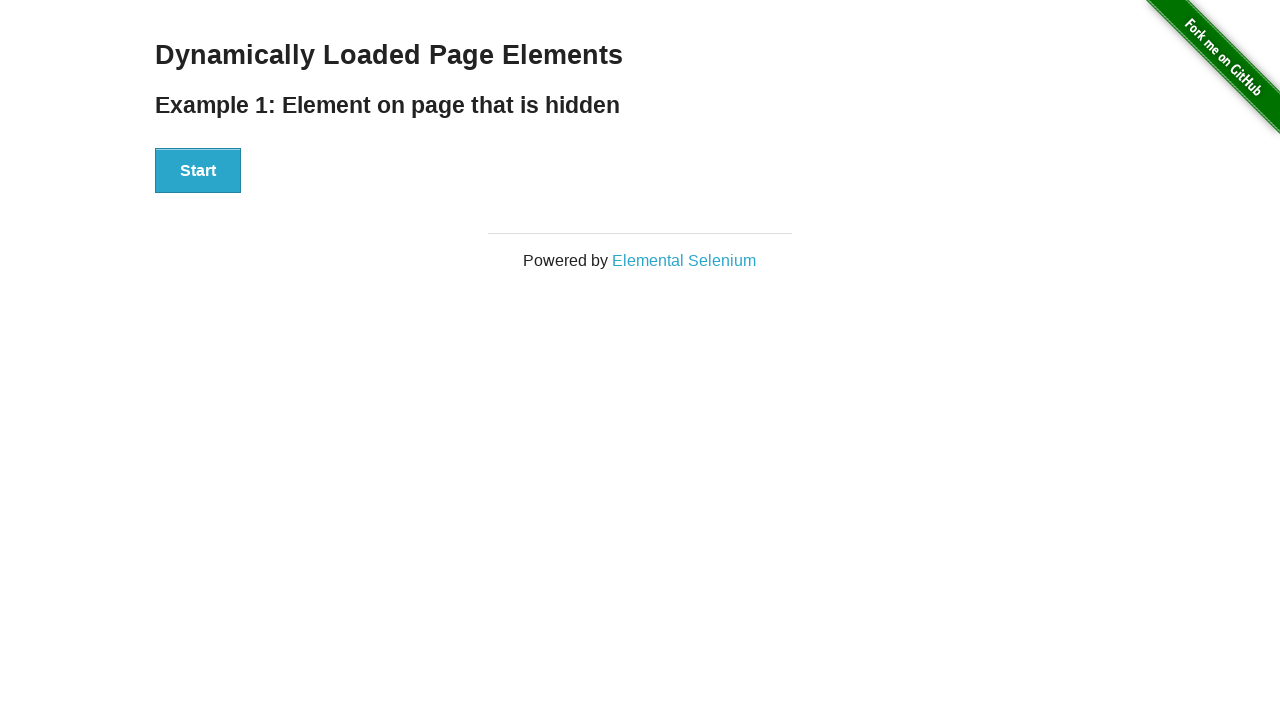

Clicked Start button to trigger dynamic content loading at (198, 171) on xpath=//button
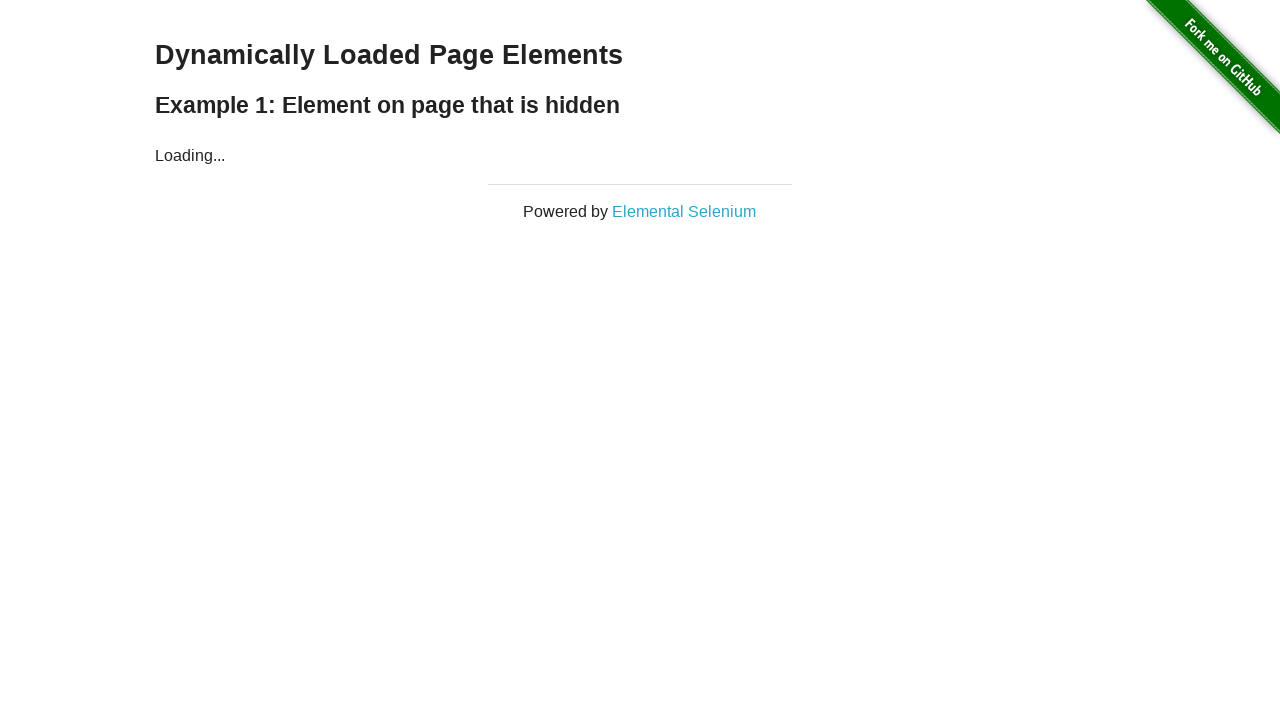

Waited for 'Hello World!' text to become visible
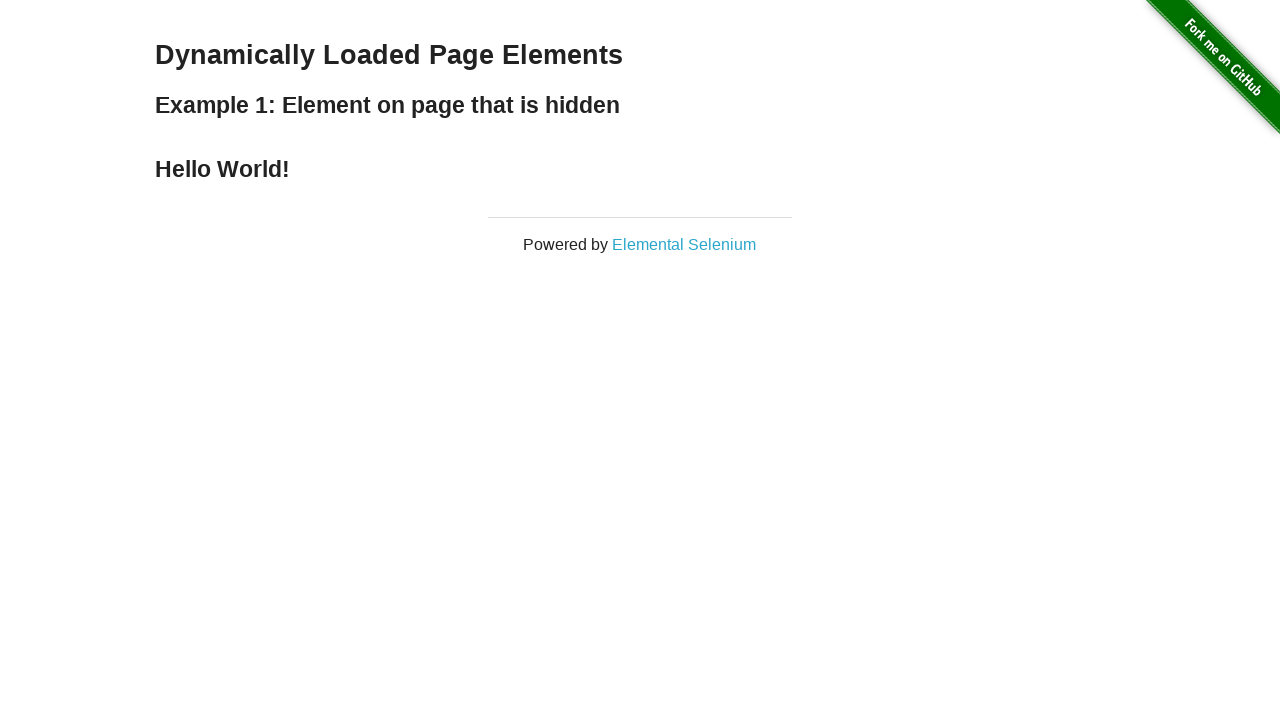

Located 'Hello World!' element
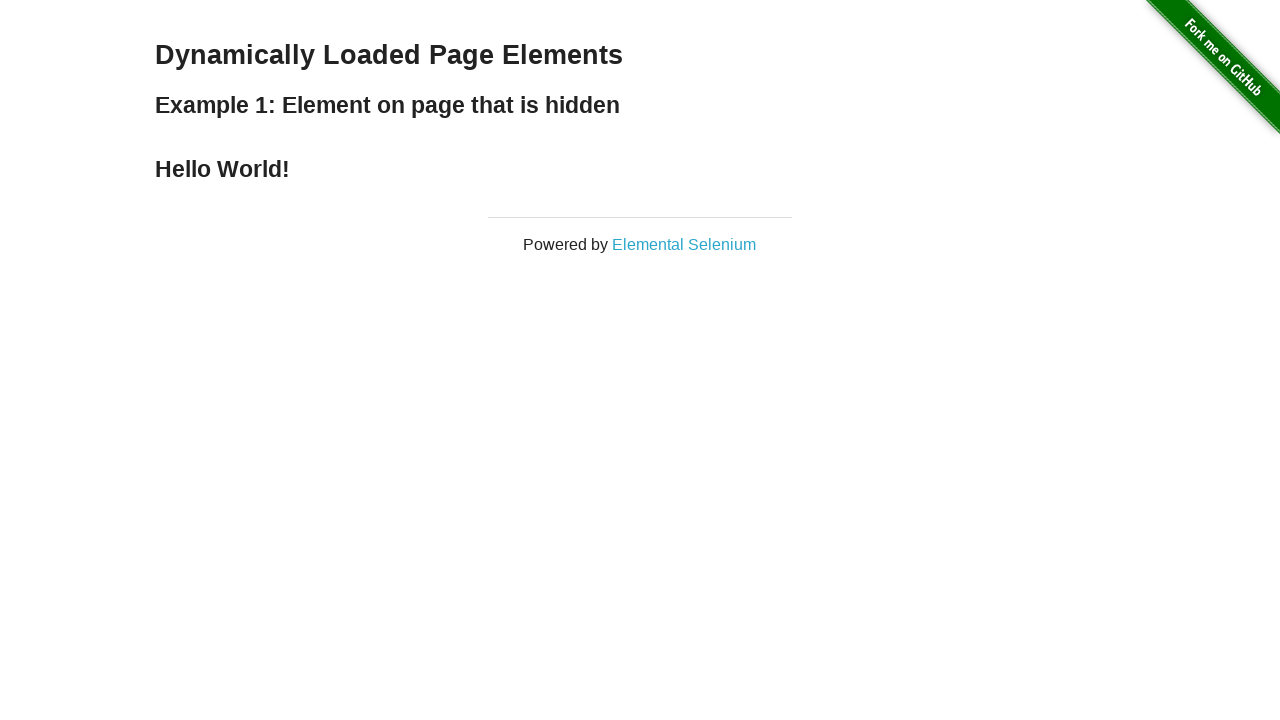

Verified 'Hello World!' text is visible
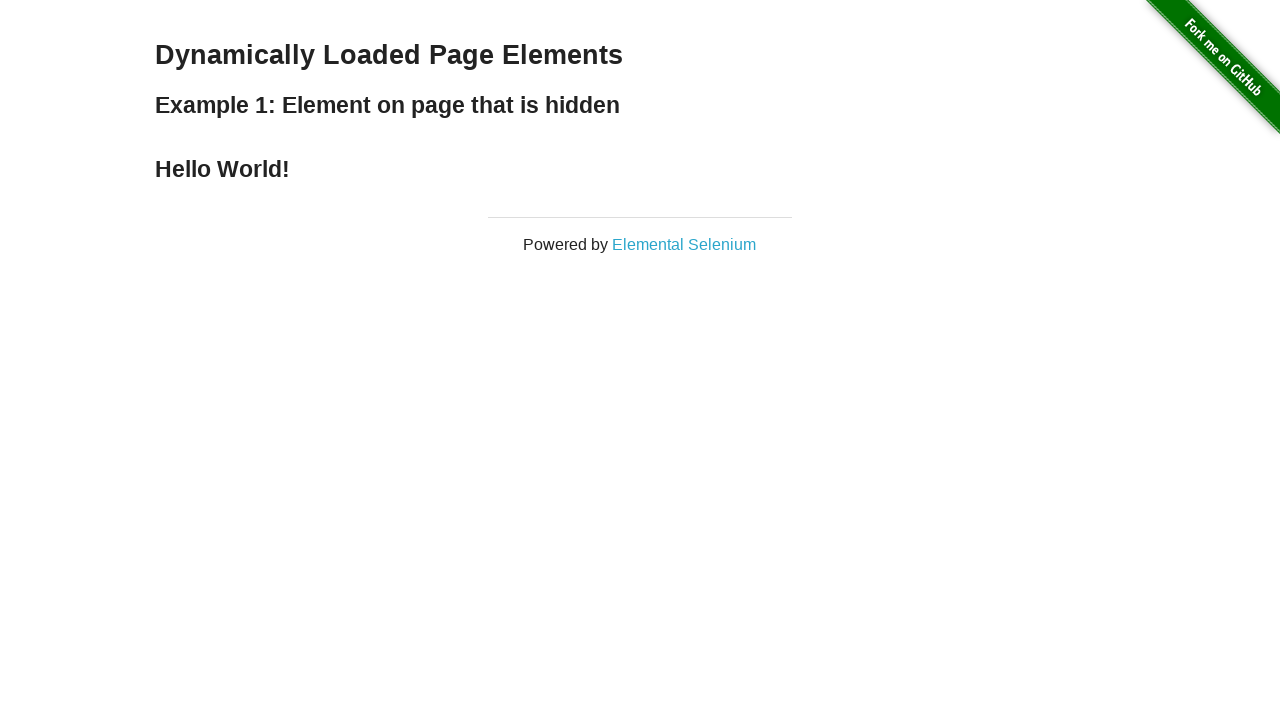

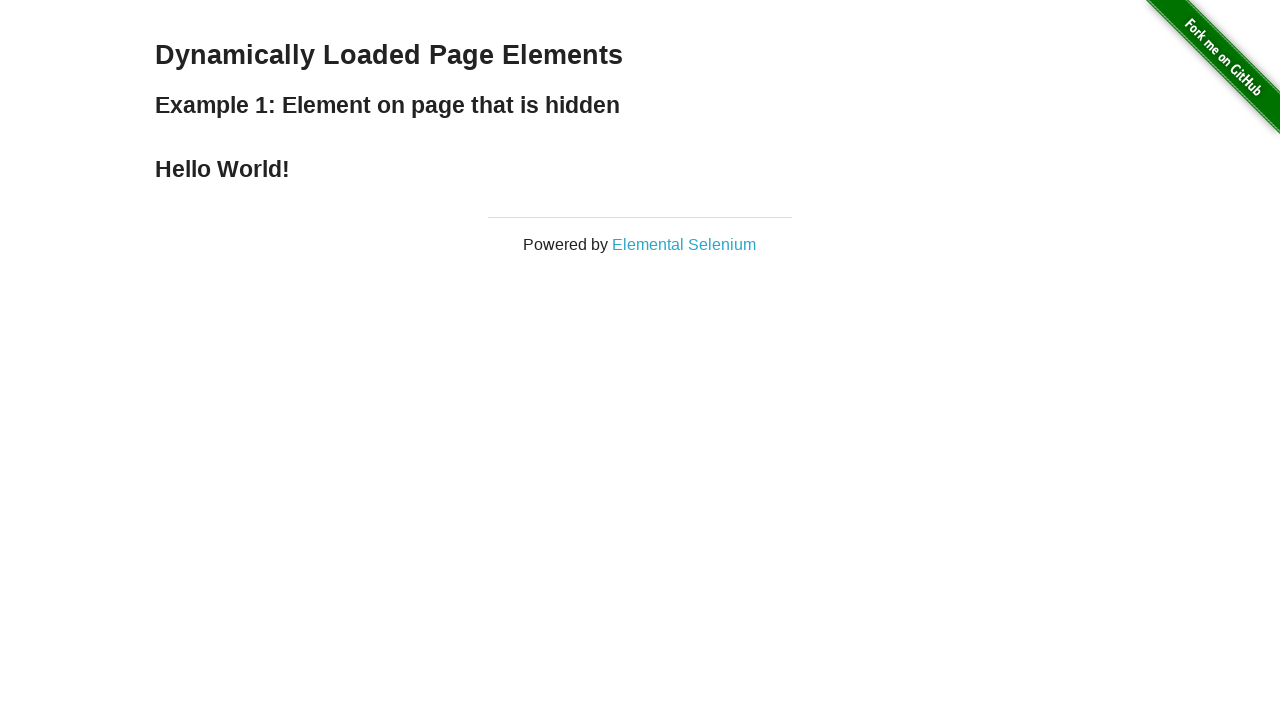